Tests JavaScript execution by scrolling to the bottom of the page

Starting URL: https://www.tutorialspoint.com/about/about_careers.htm

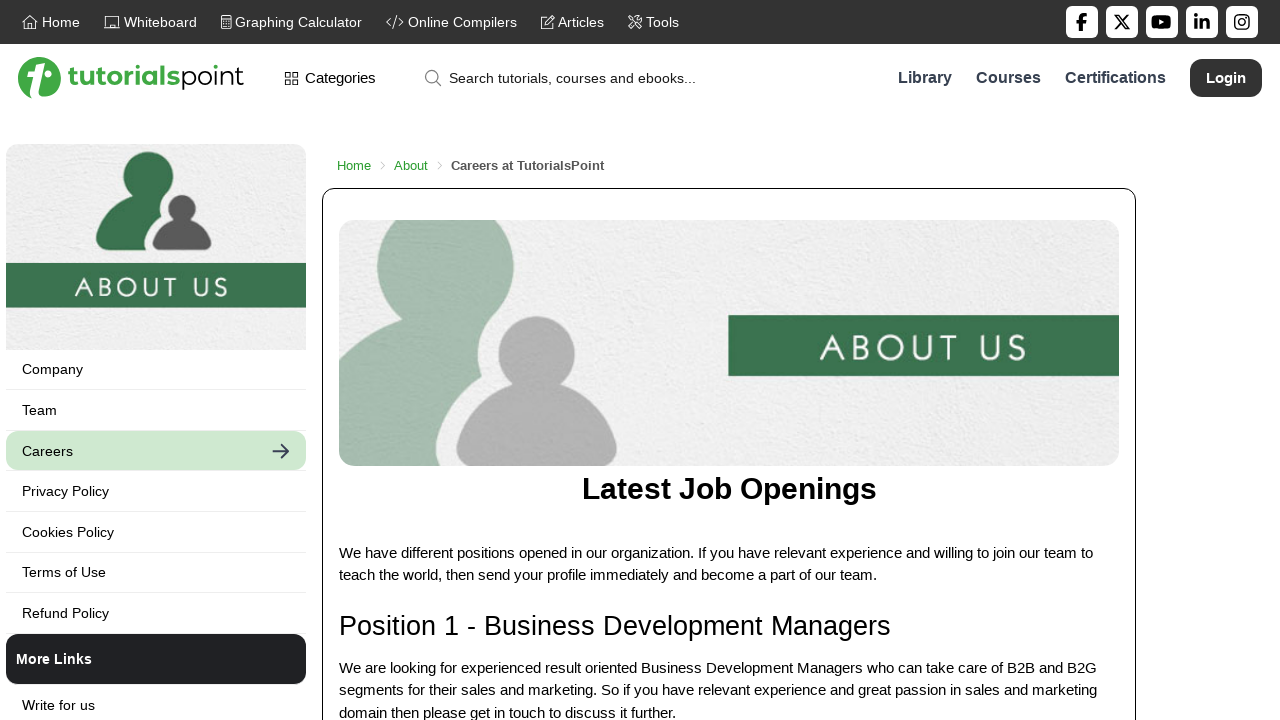

Executed JavaScript to scroll to bottom of page
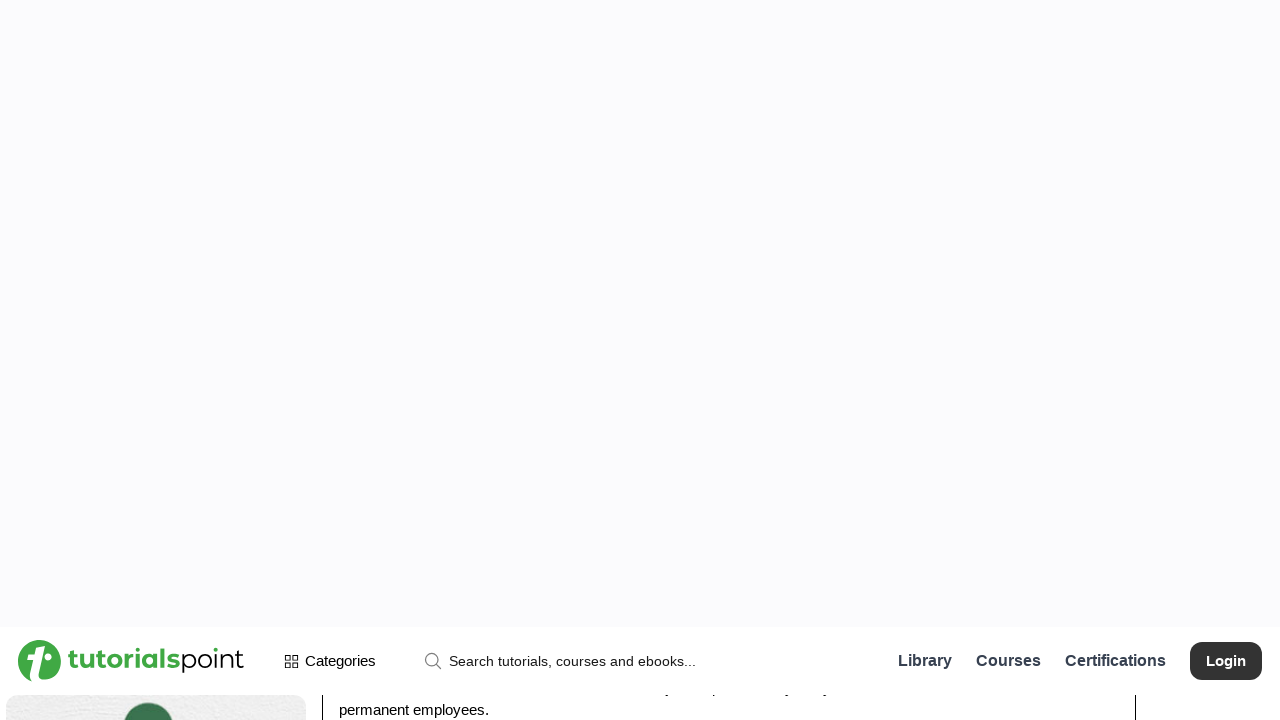

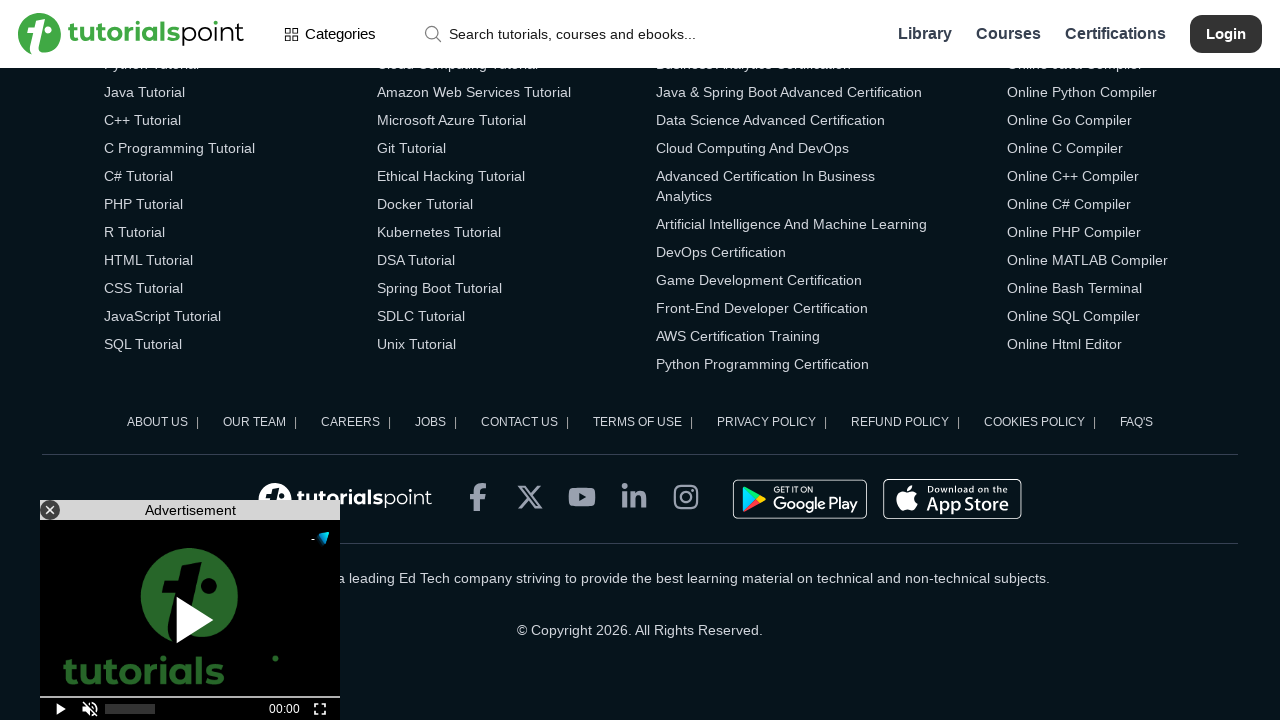